Tests the regenerate room name button by verifying it's visible and clicking it changes the room name input value.

Starting URL: https://chitchatter.im/

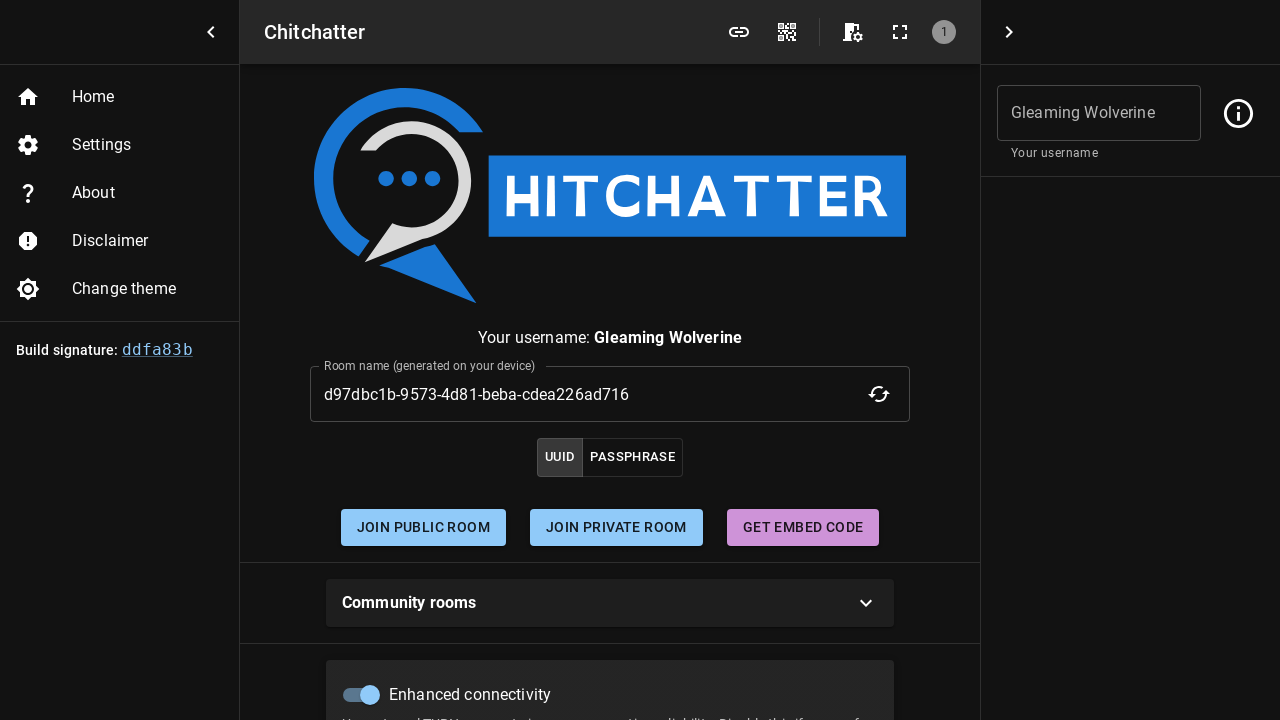

Waited for page to load with networkidle state
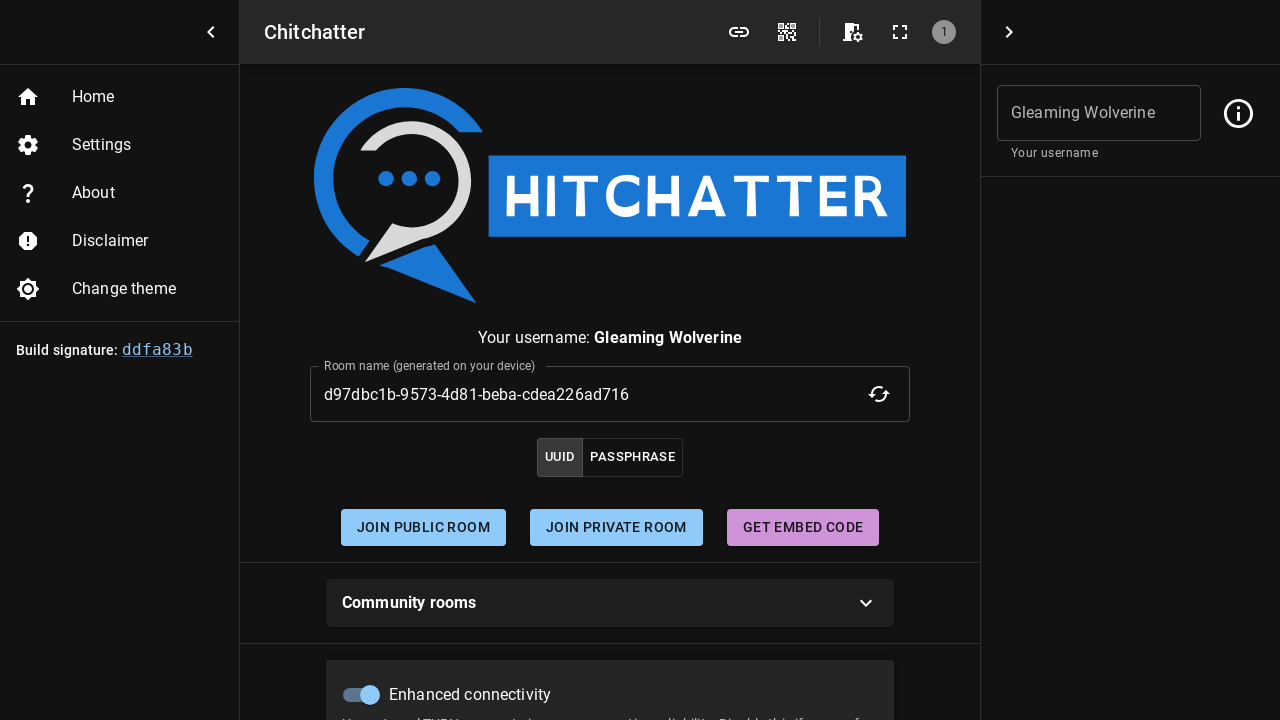

Located regenerate room id button
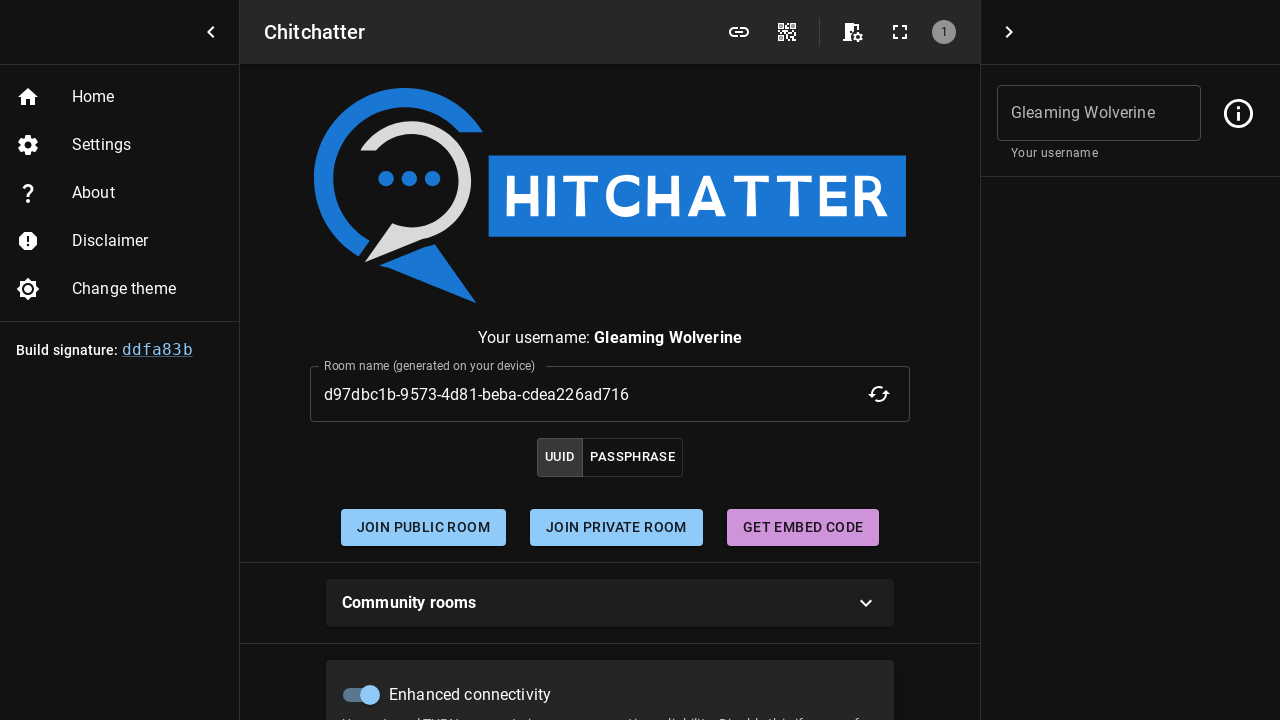

Verified regenerate room id button is visible
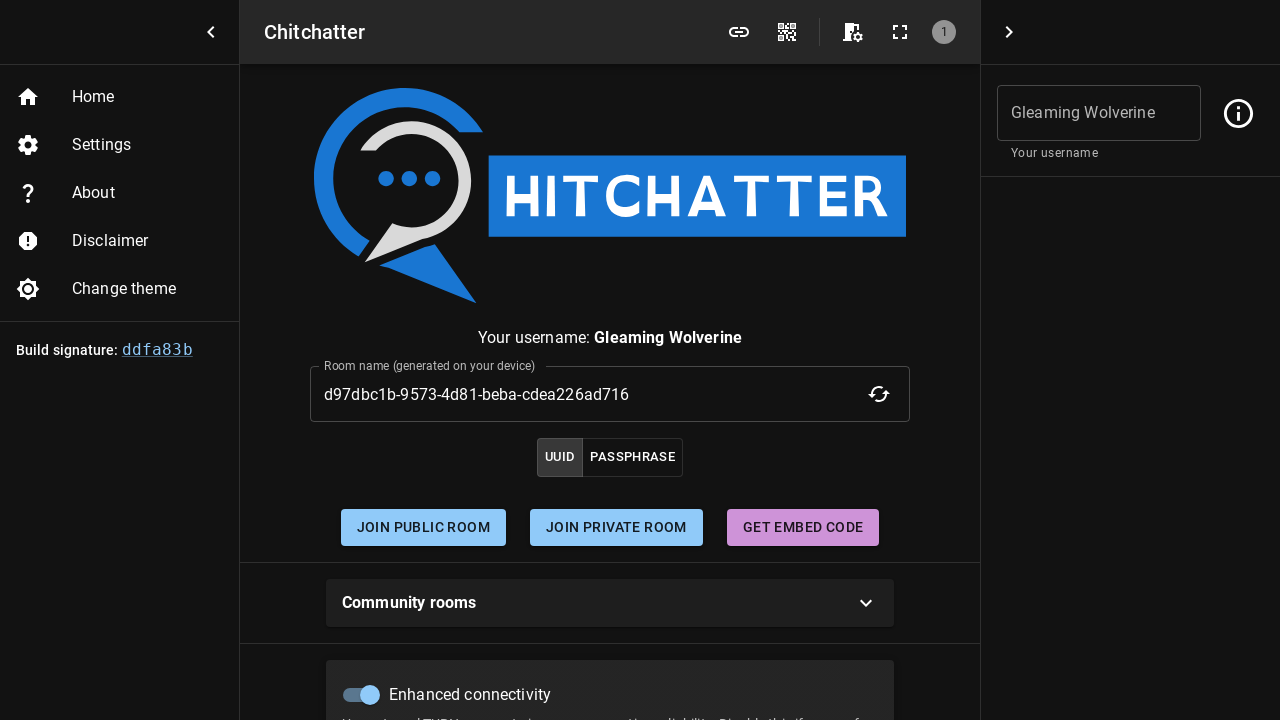

Clicked regenerate room id button at (879, 394) on internal:role=button[name="regenerate room id"i]
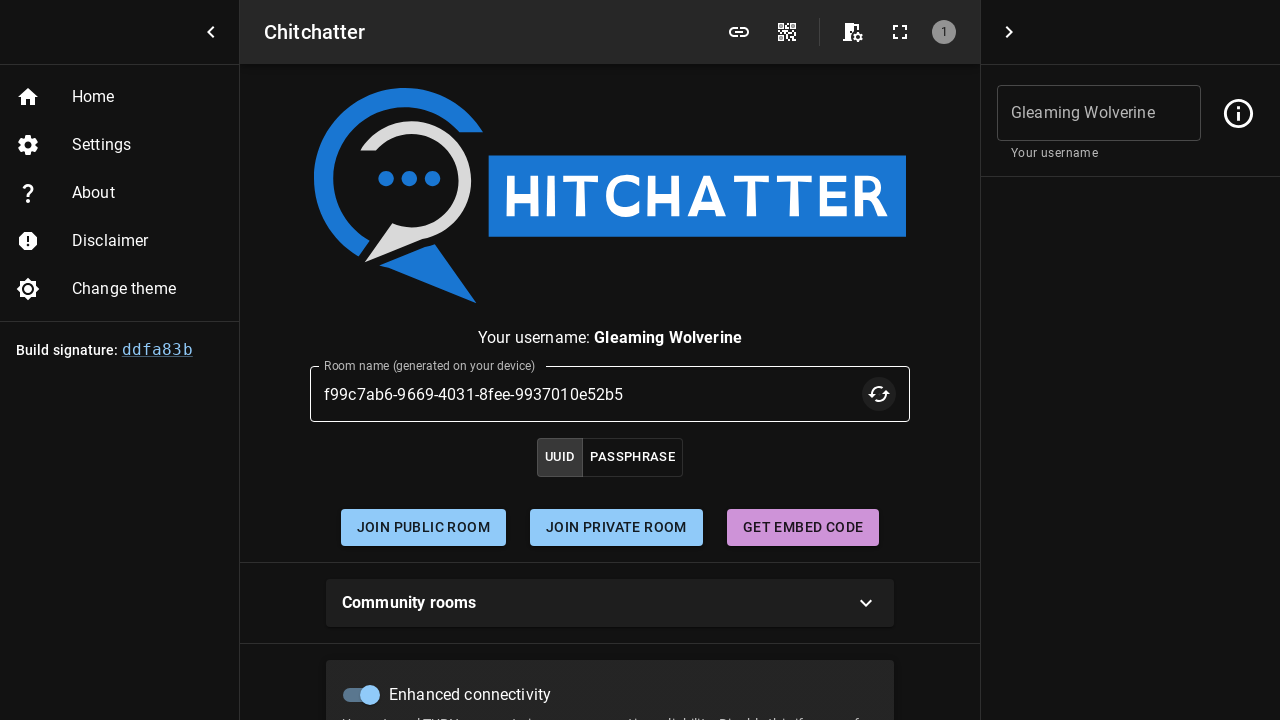

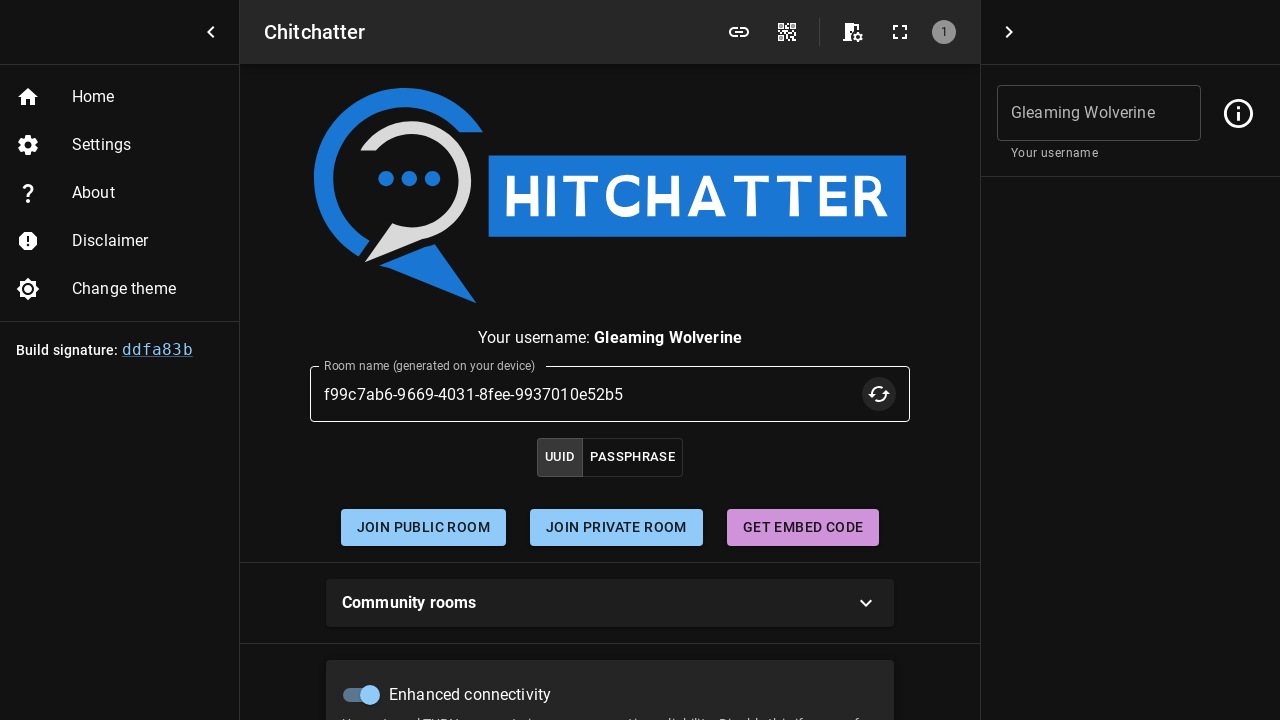